Tests FAQ section by verifying the answer for same-day order question

Starting URL: https://qa-scooter.praktikum-services.ru/

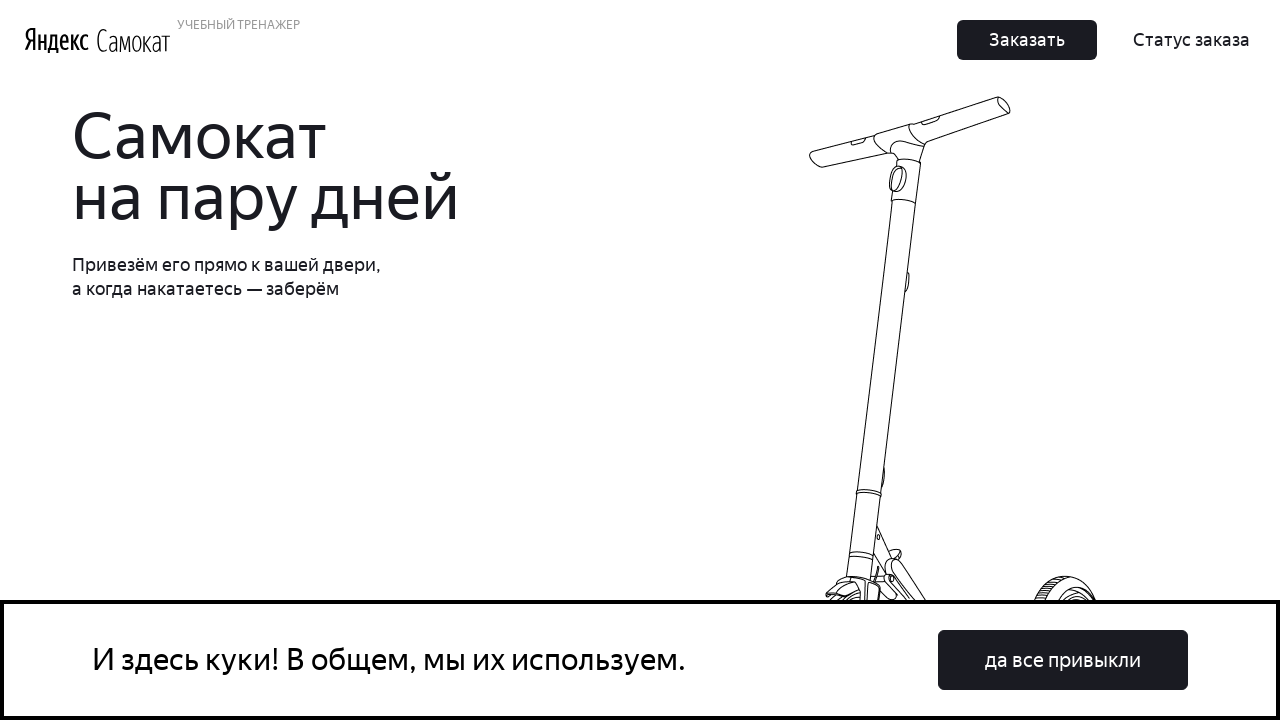

Scrolled to FAQ question about same-day scooter order
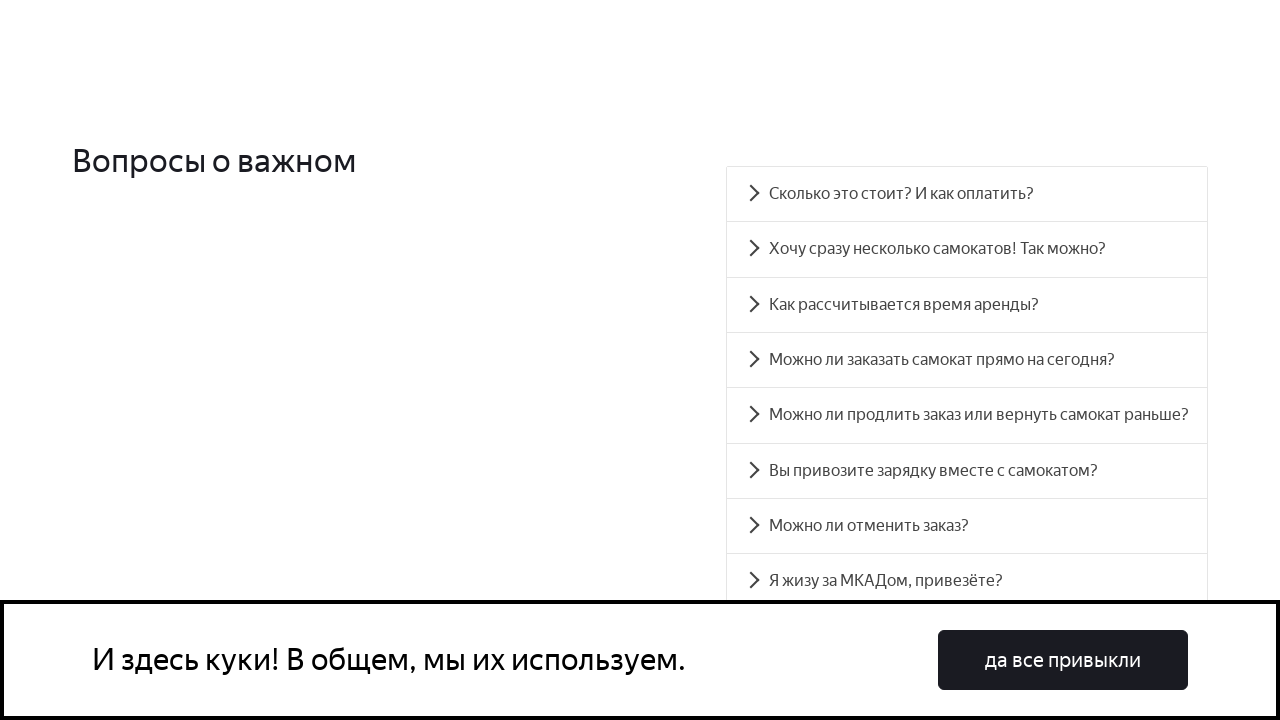

Clicked on FAQ question to expand answer at (967, 360) on text=Можно ли заказать самокат прямо на сегодня?
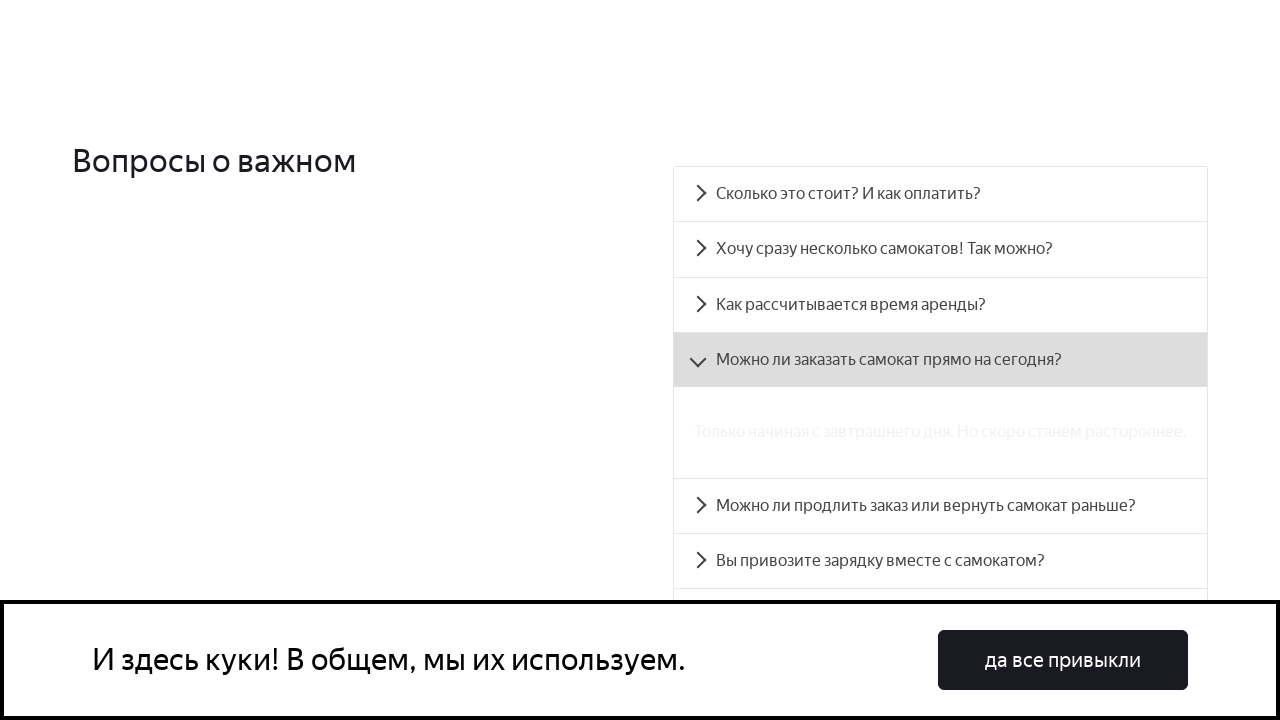

FAQ answer loaded and verified - 'Only starting from tomorrow'
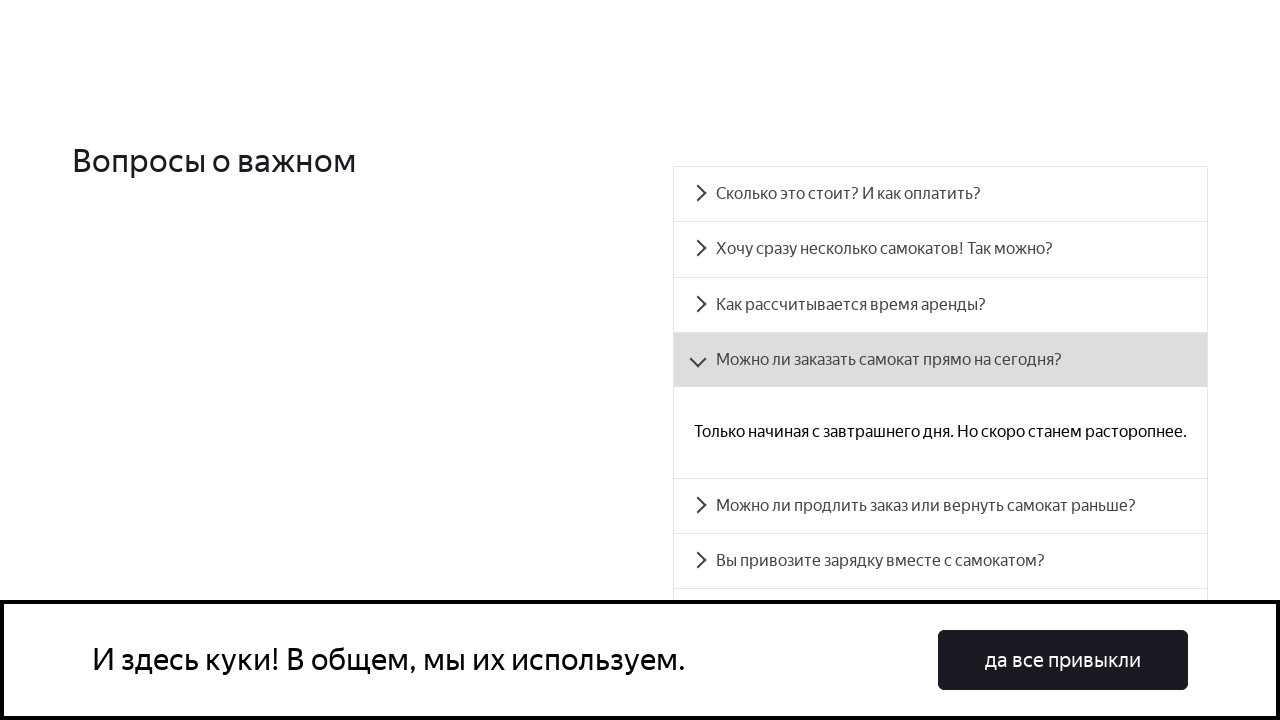

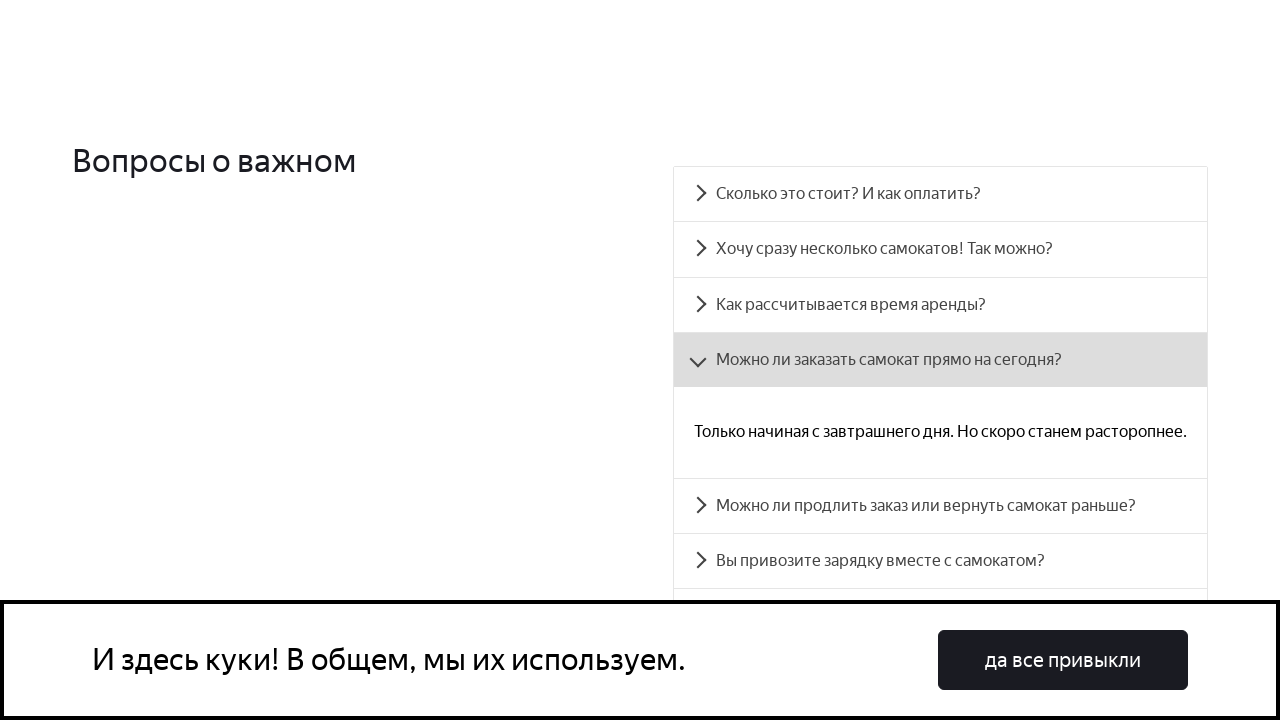